Tests an autocomplete address form by filling in various address fields including street address, street number, route, city, state, postal code, and country.

Starting URL: https://formy-project.herokuapp.com/autocomplete

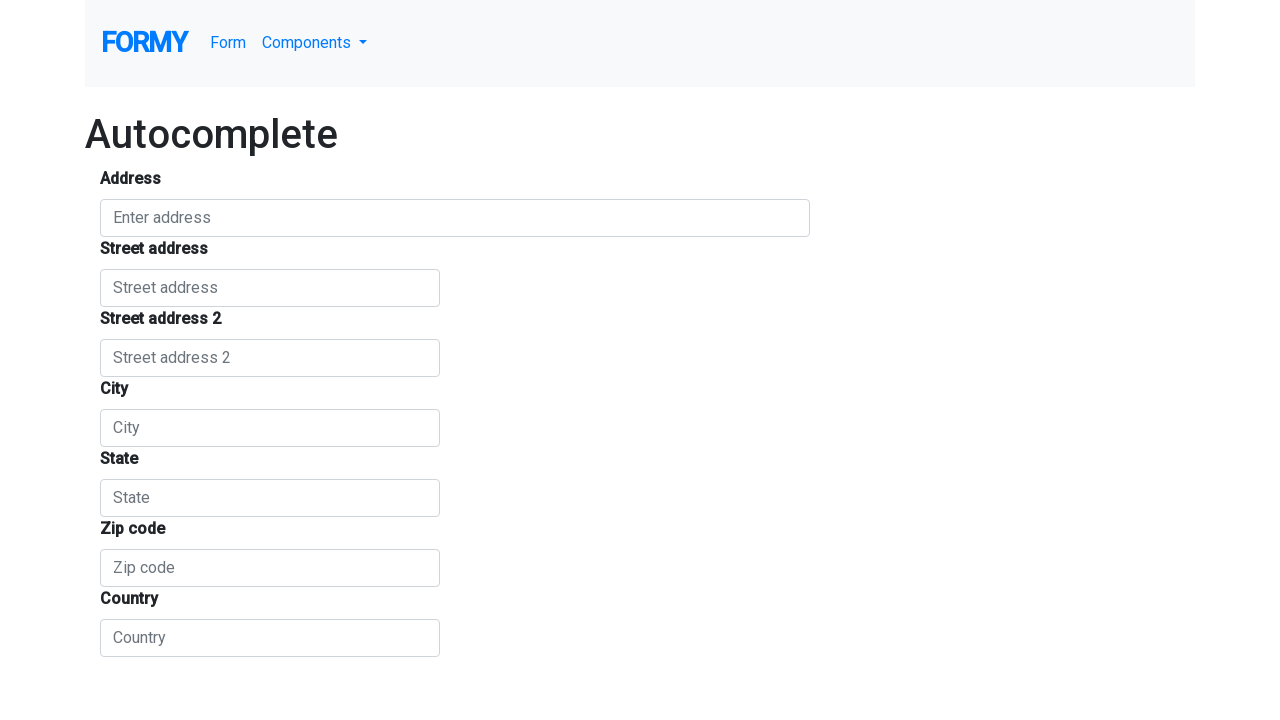

Filled autocomplete field with 'Jl.Jkt' on #autocomplete
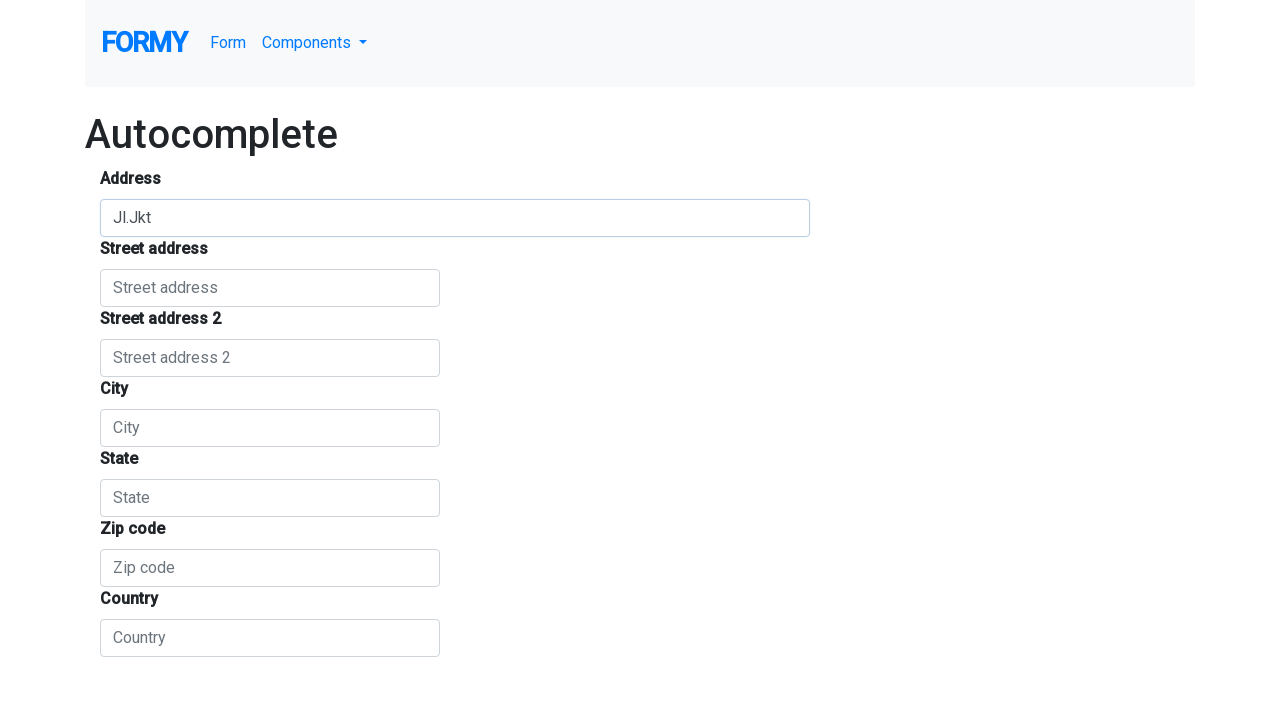

Filled street number field with '1' on #street_number
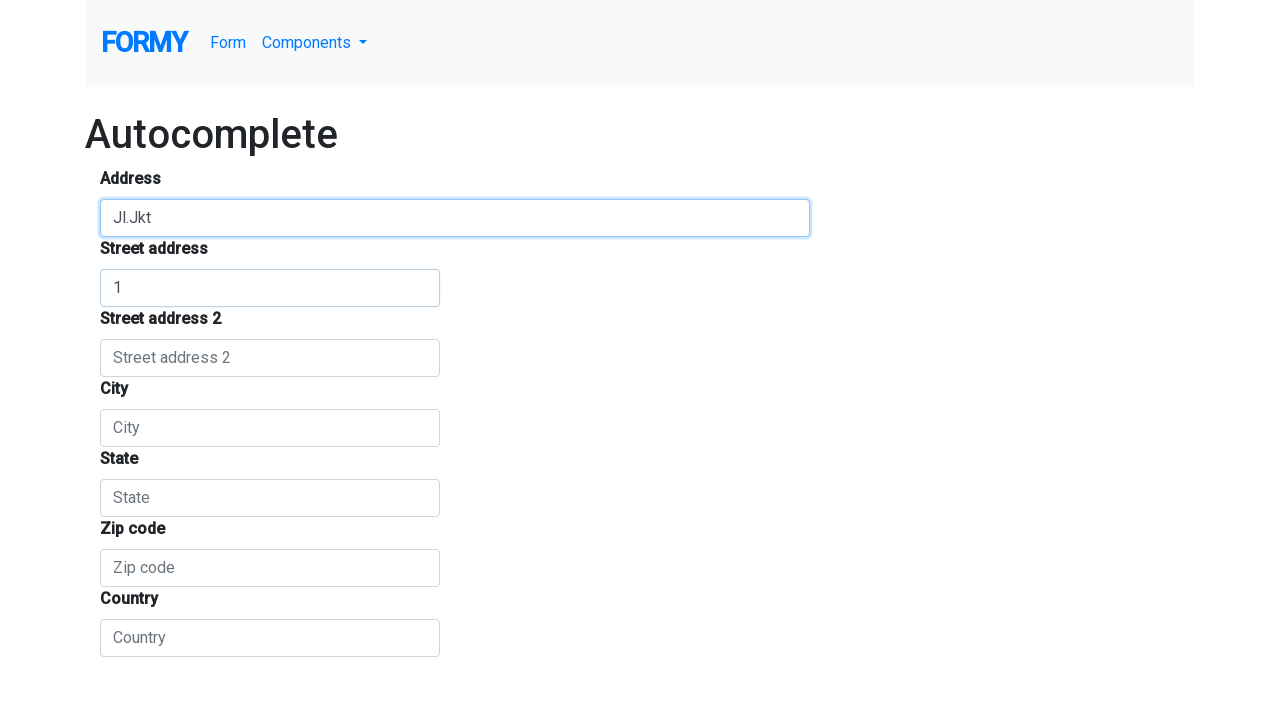

Filled route field with '2' on #route
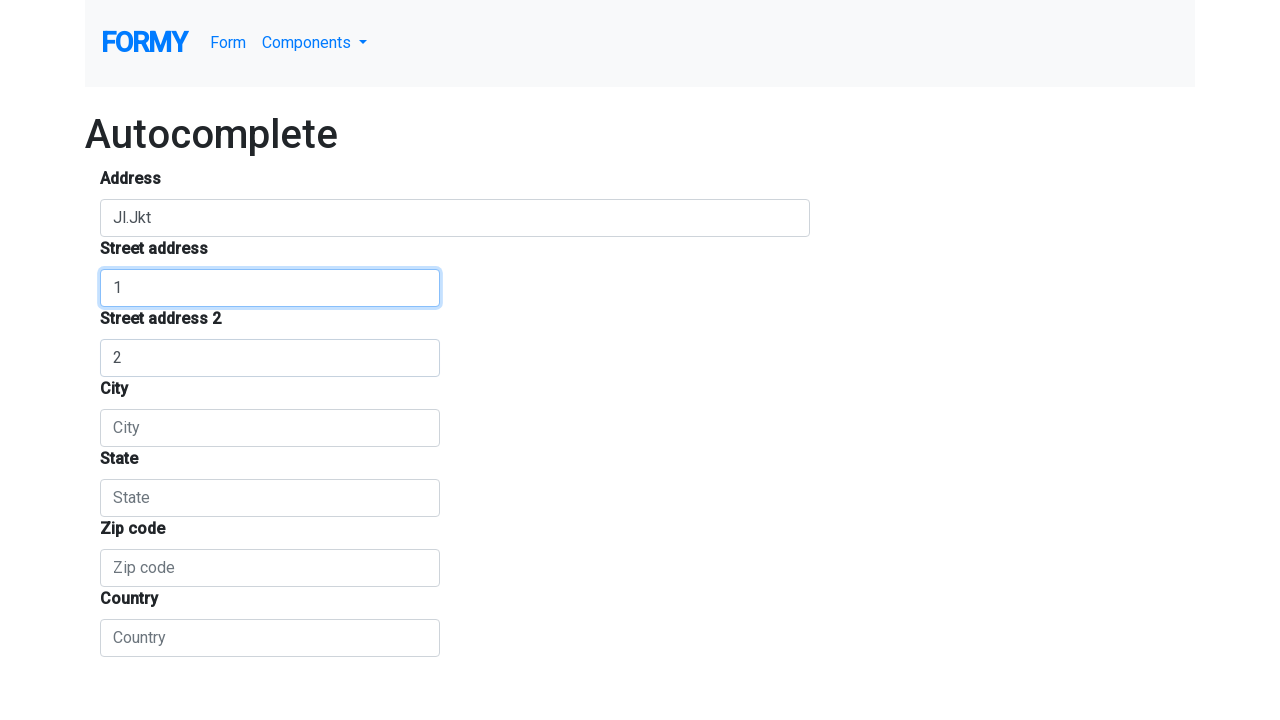

Filled city field with 'Jakarta' on #locality
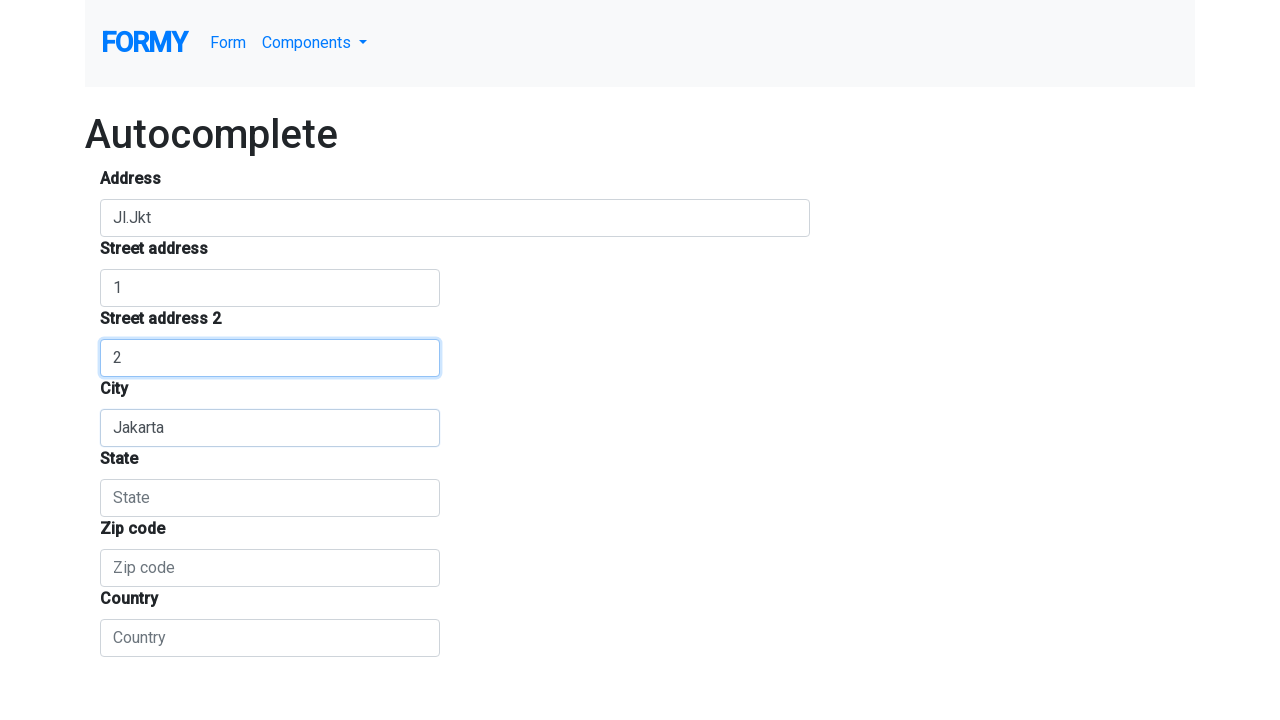

Filled state field with 'Jakarta' on #administrative_area_level_1
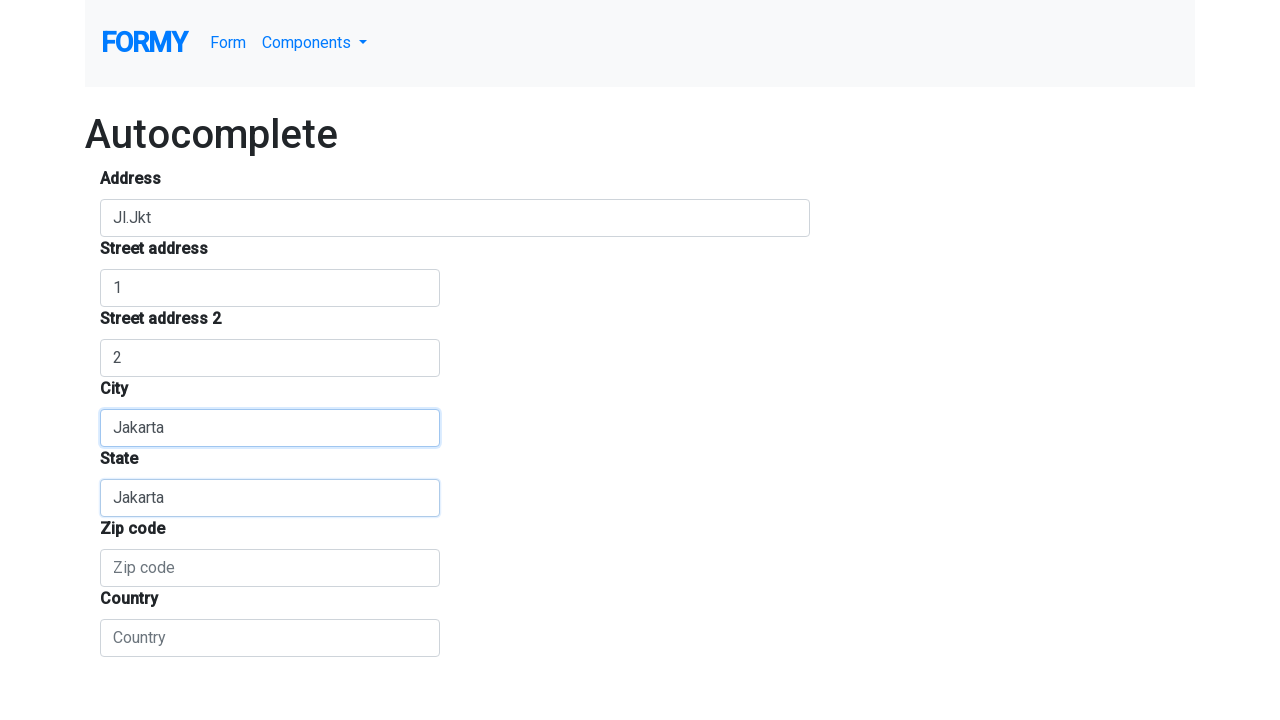

Filled postal code field with '787878' on #postal_code
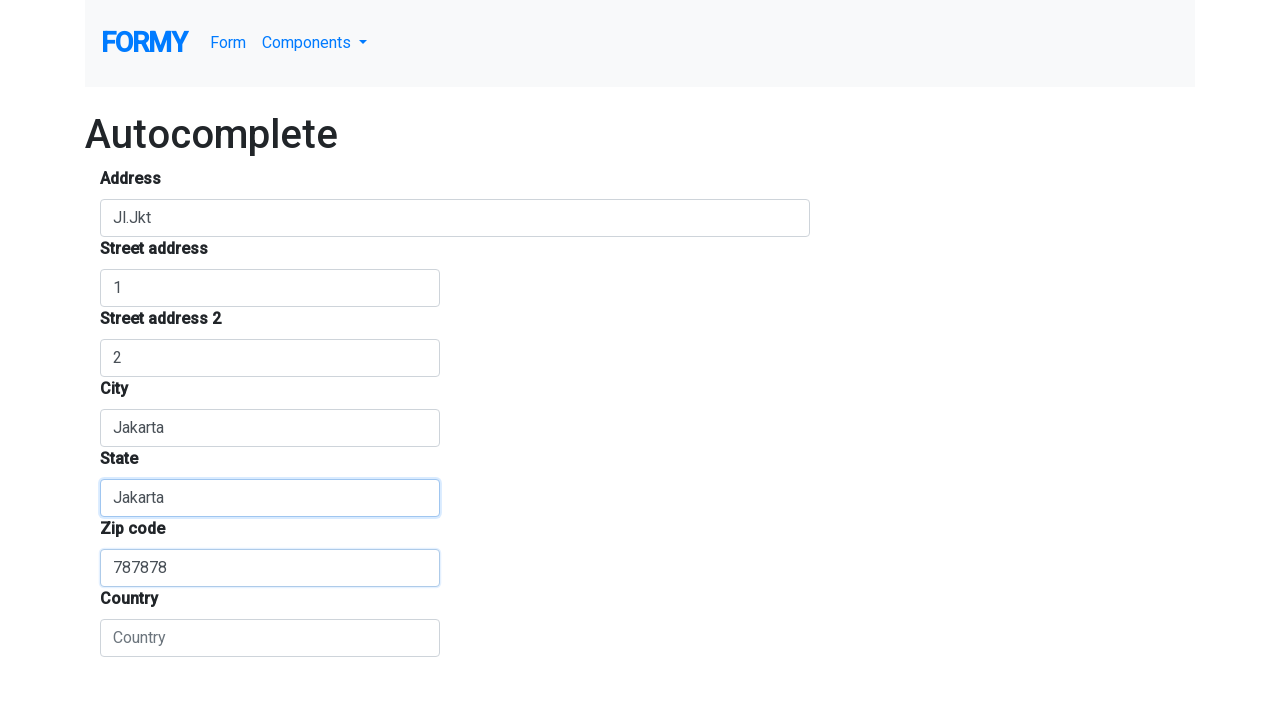

Filled country field with 'Indonesia' on #country
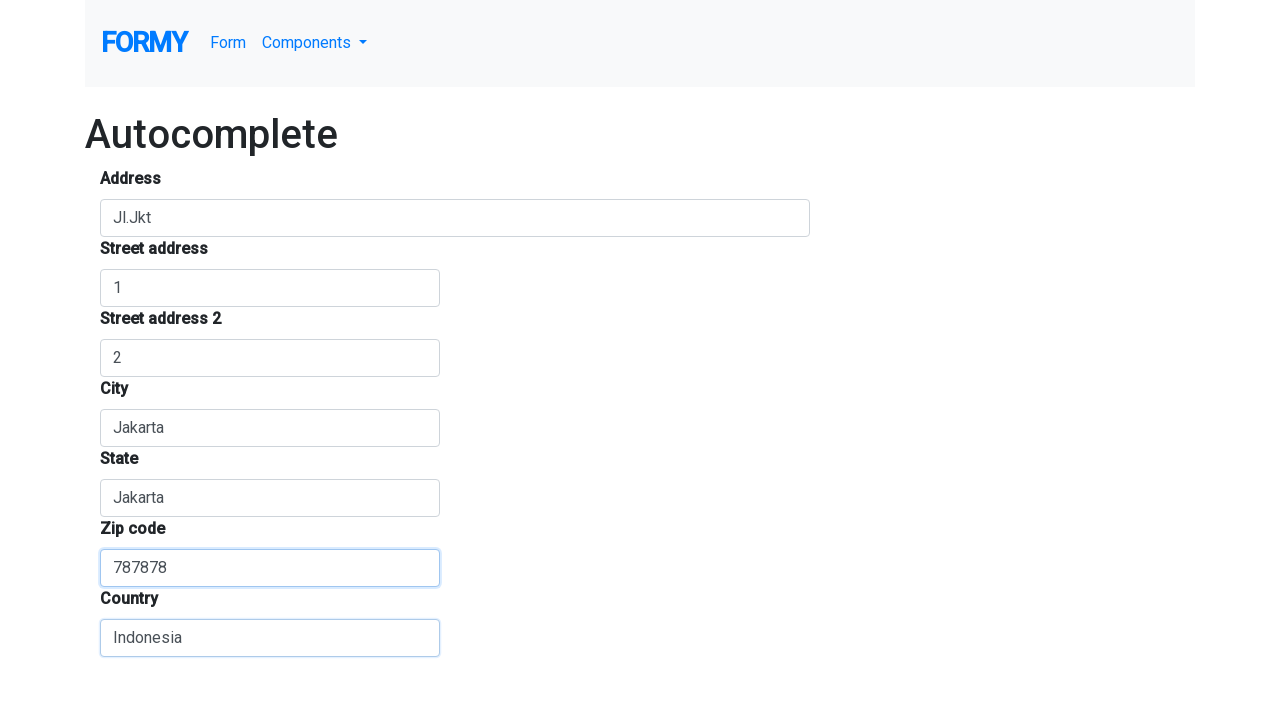

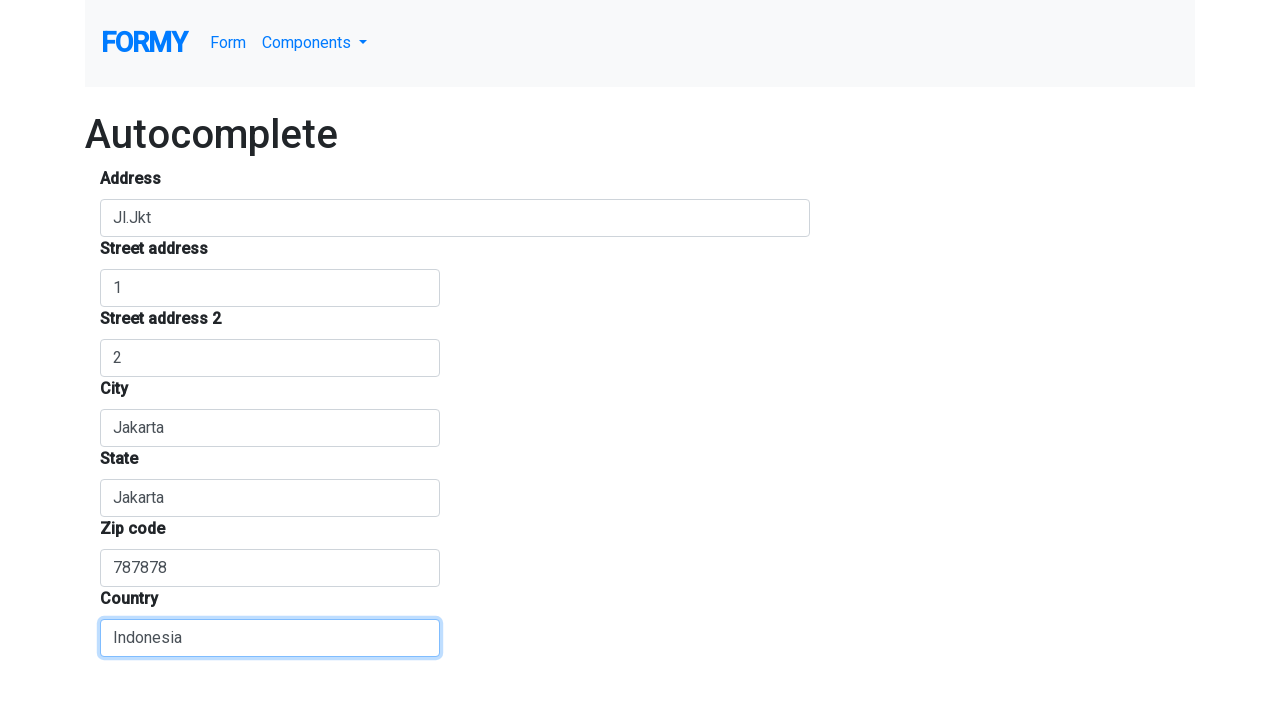